Tests clicking a button with a dynamic ID on the UI Testing Playground website to verify handling of elements with changing identifiers

Starting URL: http://uitestingplayground.com/dynamicid

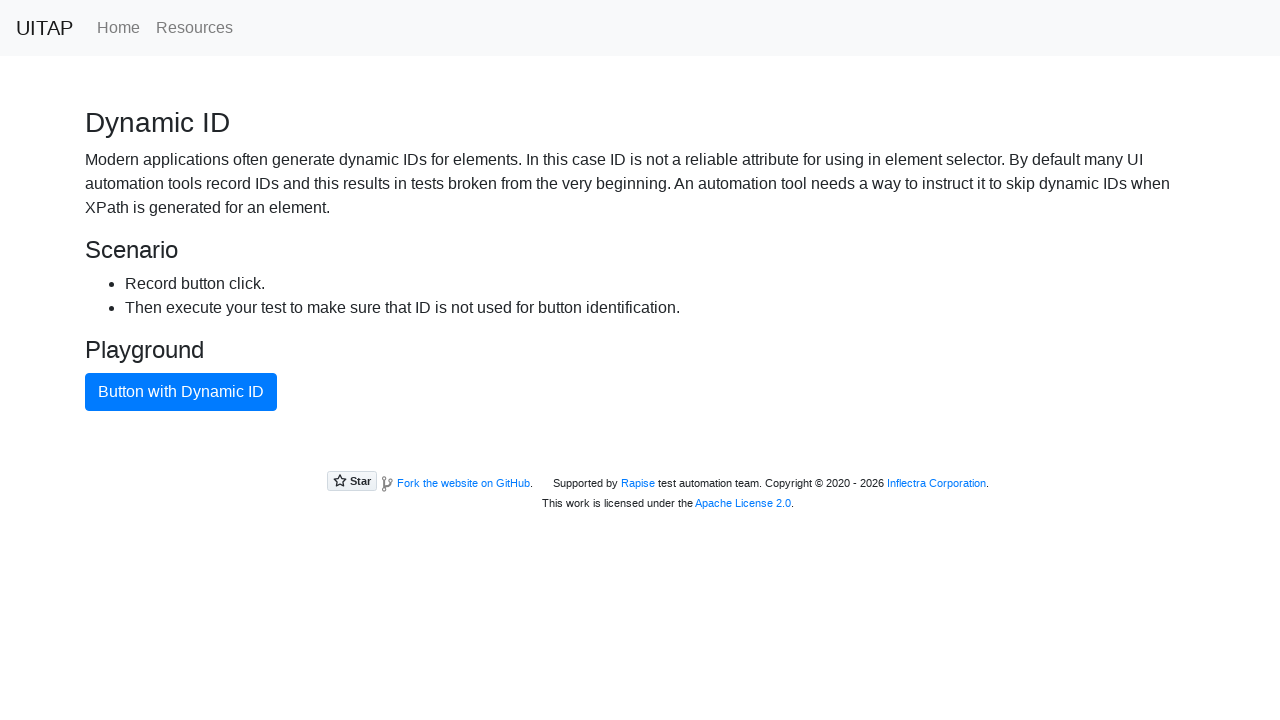

Clicked button with dynamic ID using CSS selector for button classes at (181, 392) on button.btn.btn-primary
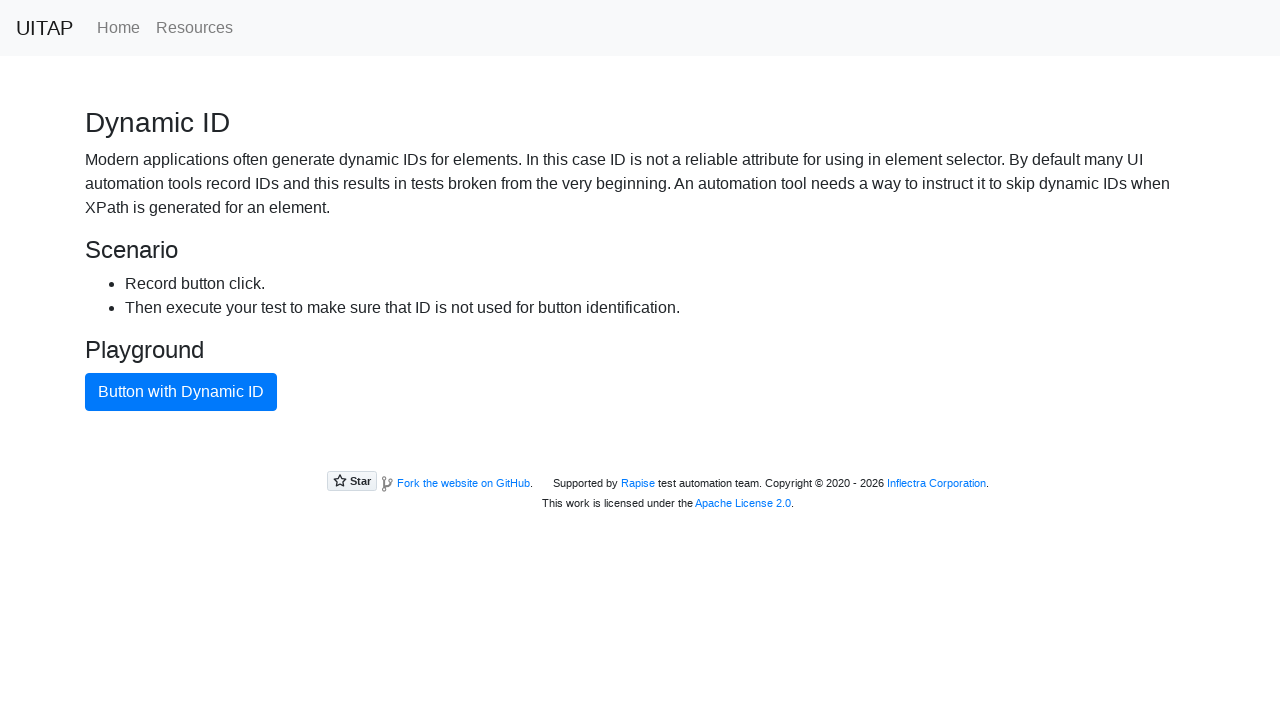

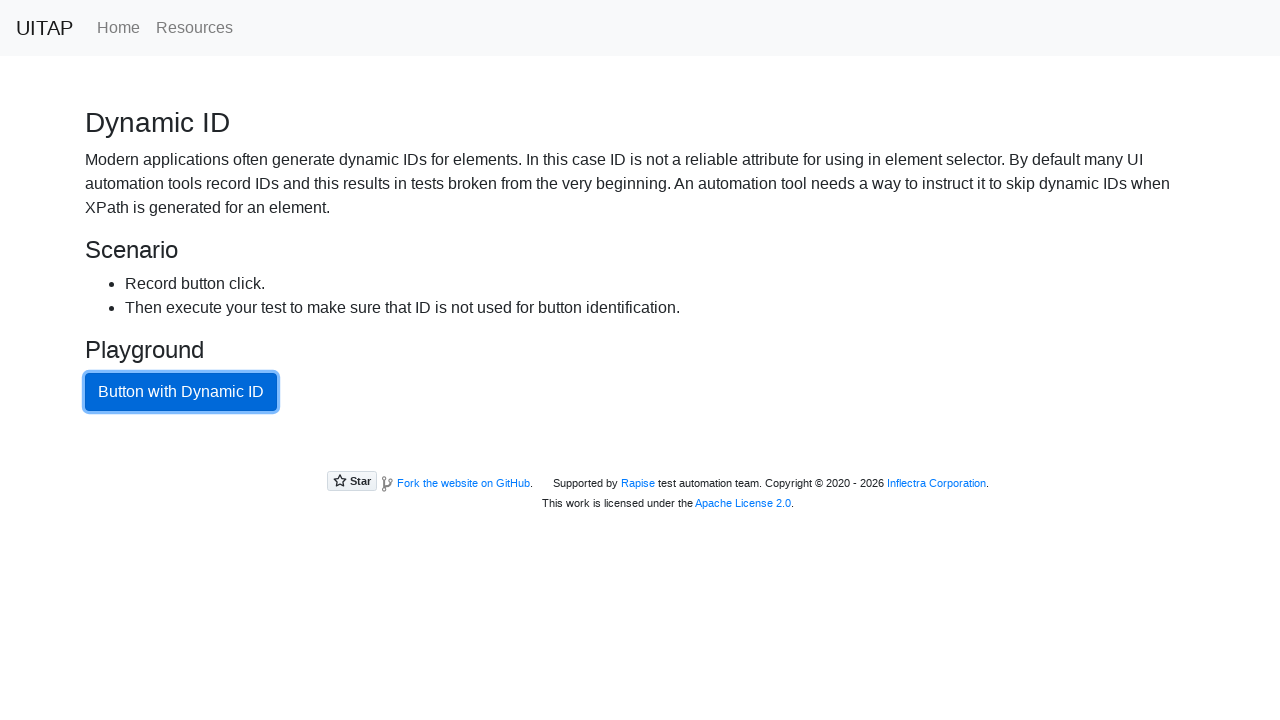